Tests form input interactions across multiple demo pages - fills a text input and clicks a button to display the message on LambdaTest, then navigates to a file download demo to fill a textarea, and finally visits letcode.in to read an input value.

Starting URL: https://www.lambdatest.com/selenium-playground/simple-form-demo

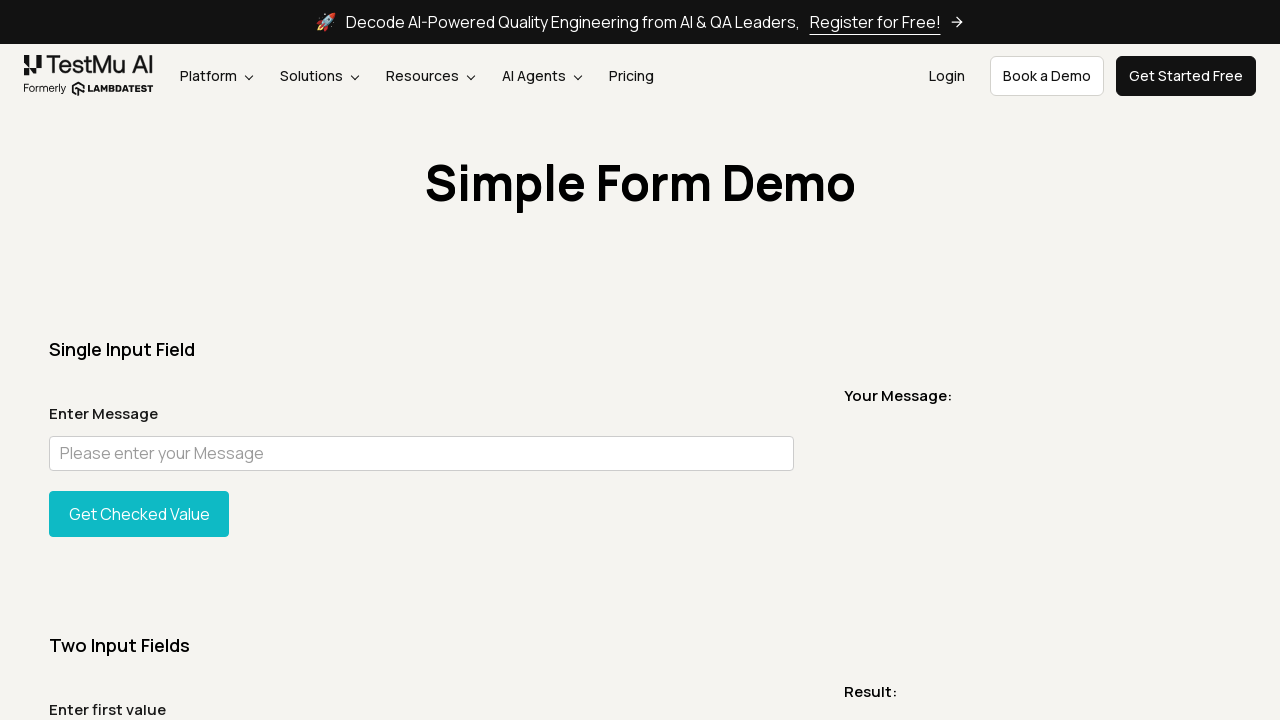

Filled user message input field with 'hey Tester' on input#user-message
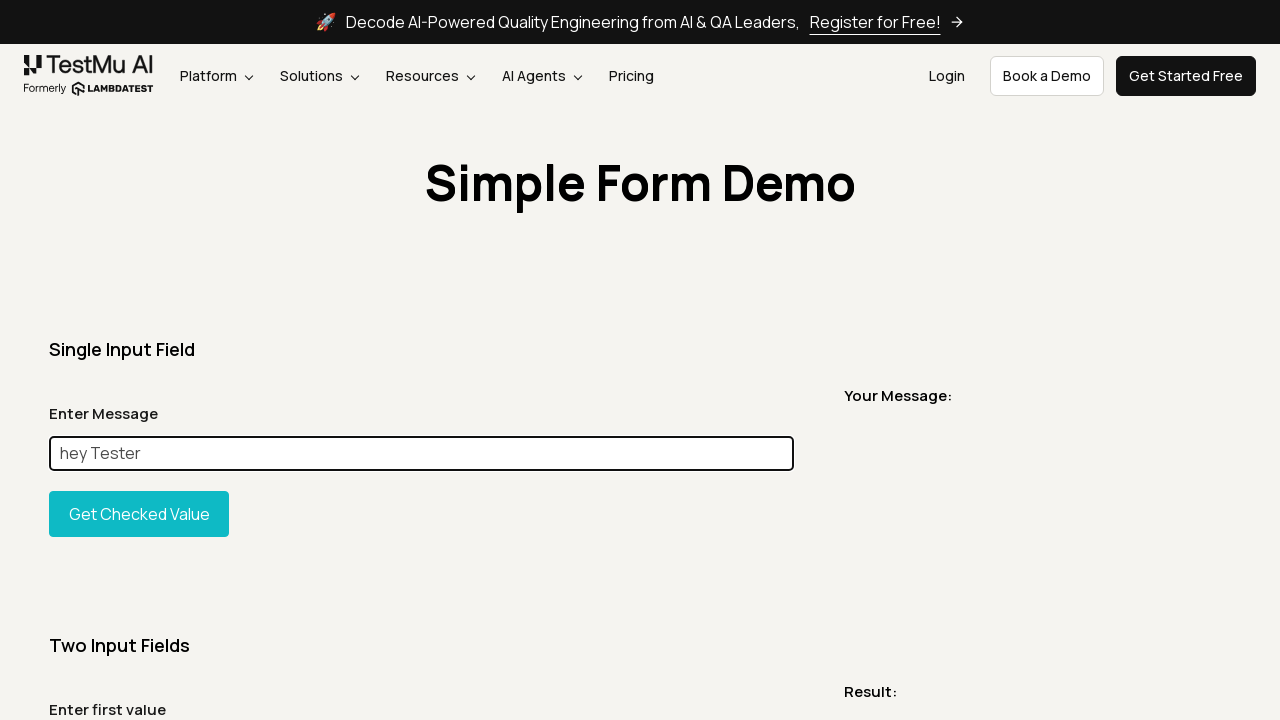

Clicked show input button to display the message at (139, 514) on #showInput
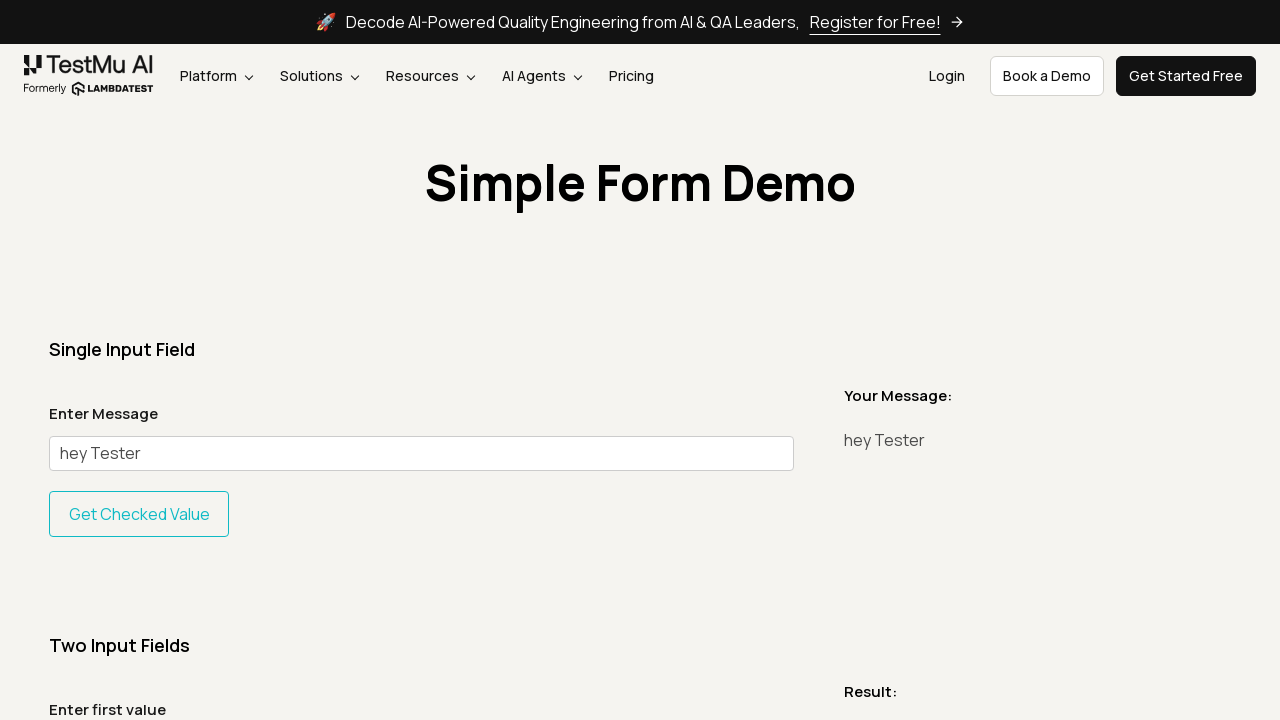

Verified message 'hey Tester' is displayed correctly
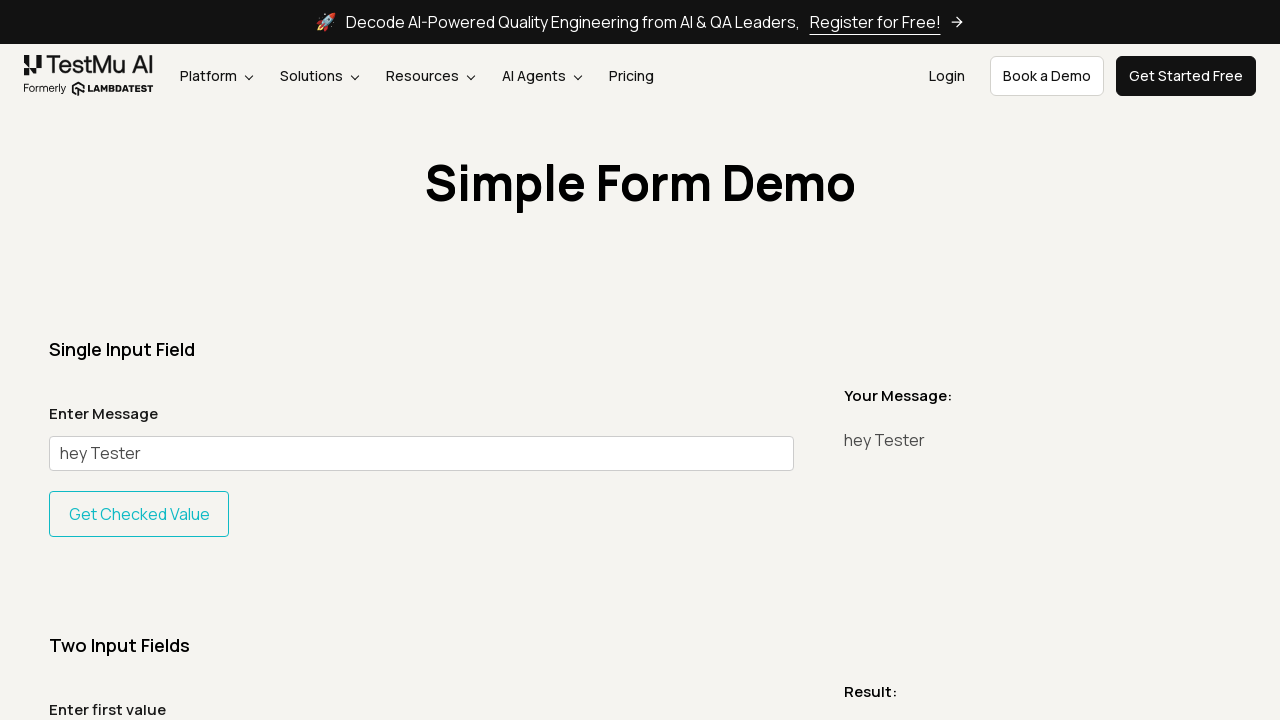

Navigated to file download demo page
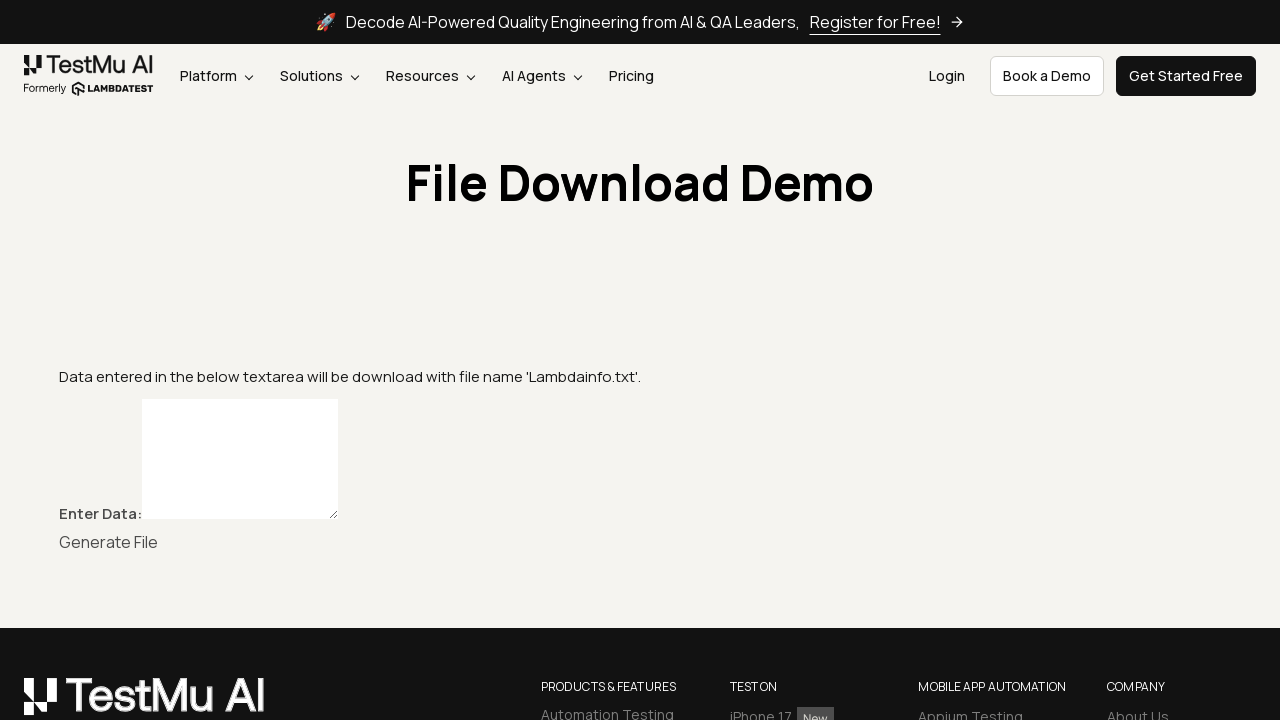

Filled textarea with sample text about dating advice on #textbox
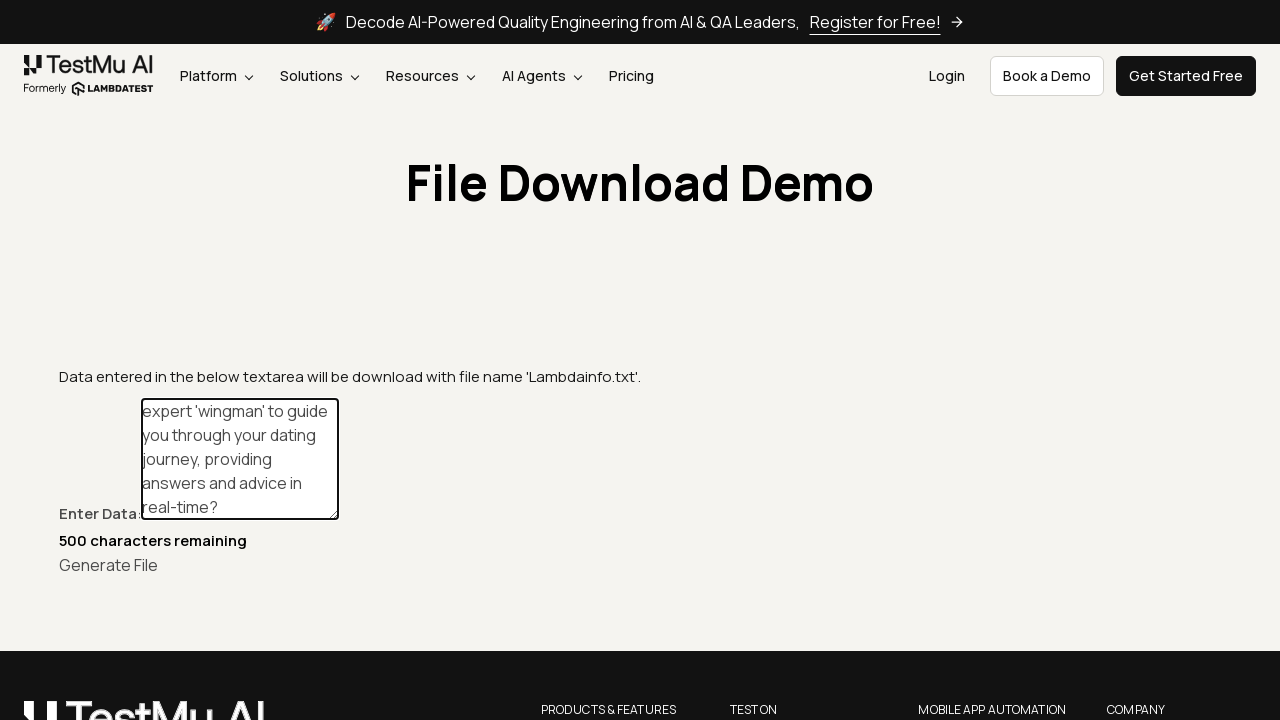

Navigated to letcode.in edit page
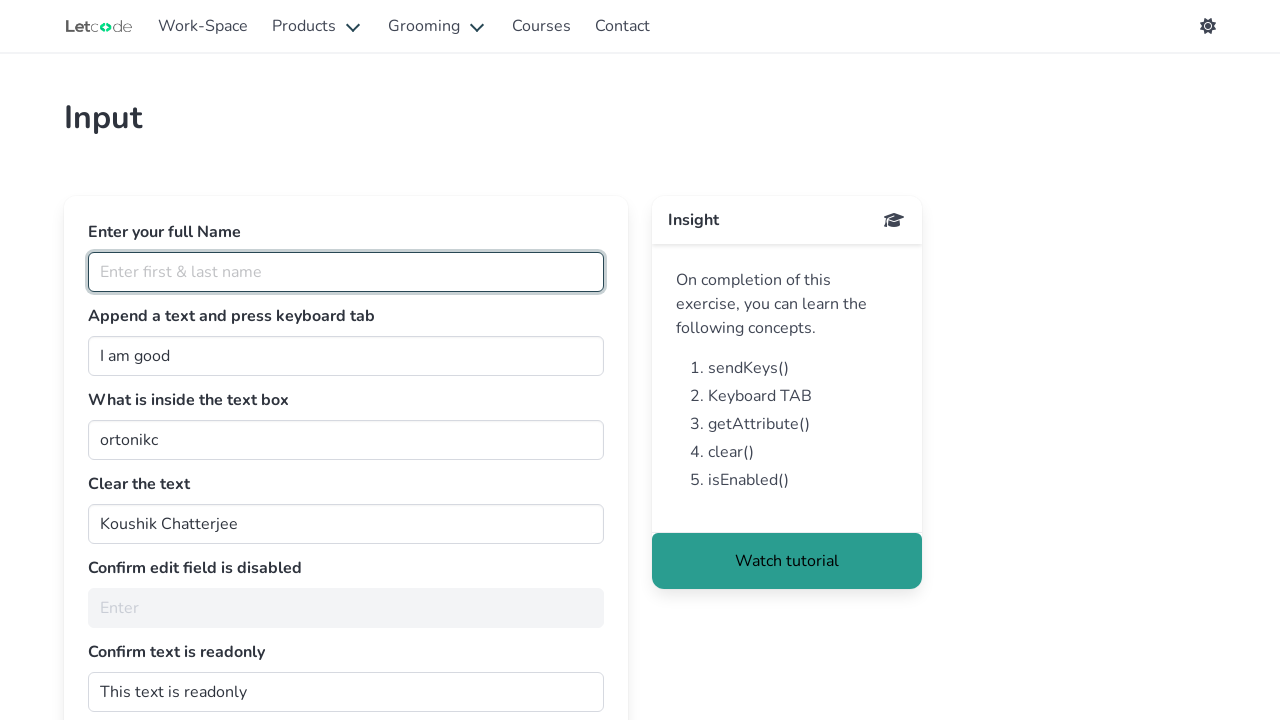

Read input value from #getMe field: 'ortonikc'
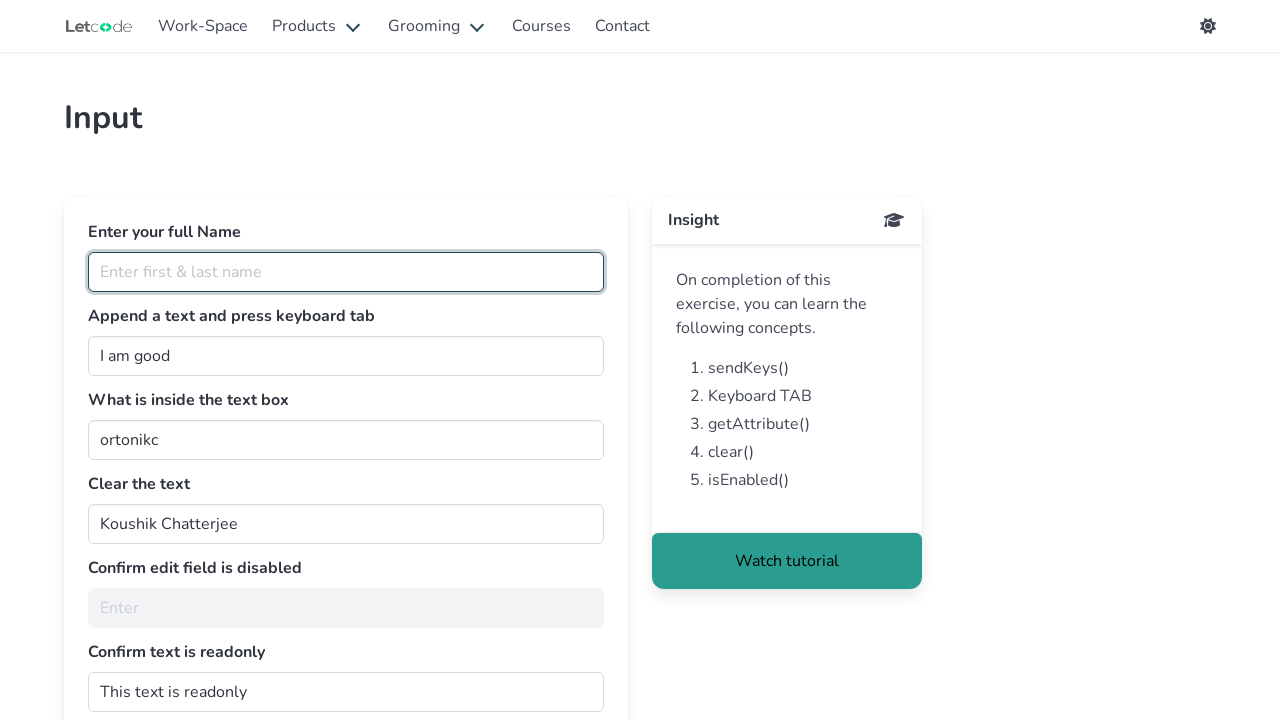

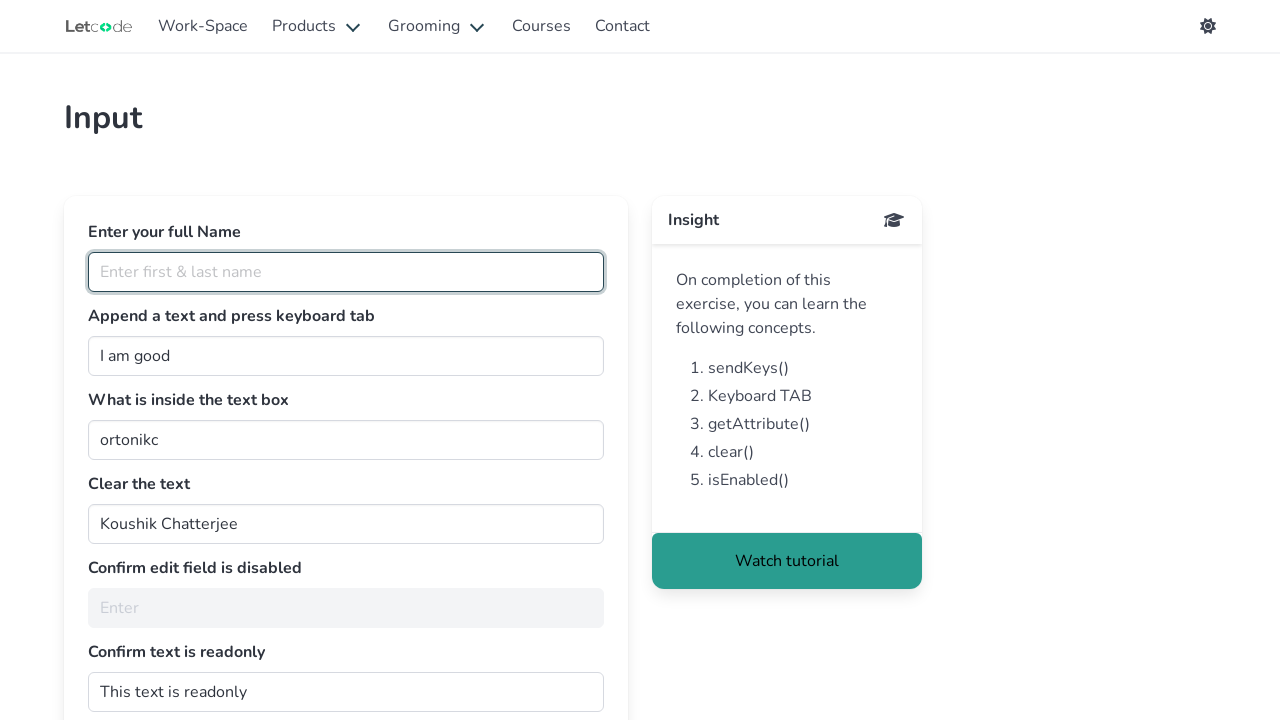